Navigates to the sortable data tables page and iterates through table data to verify table structure

Starting URL: https://the-internet.herokuapp.com

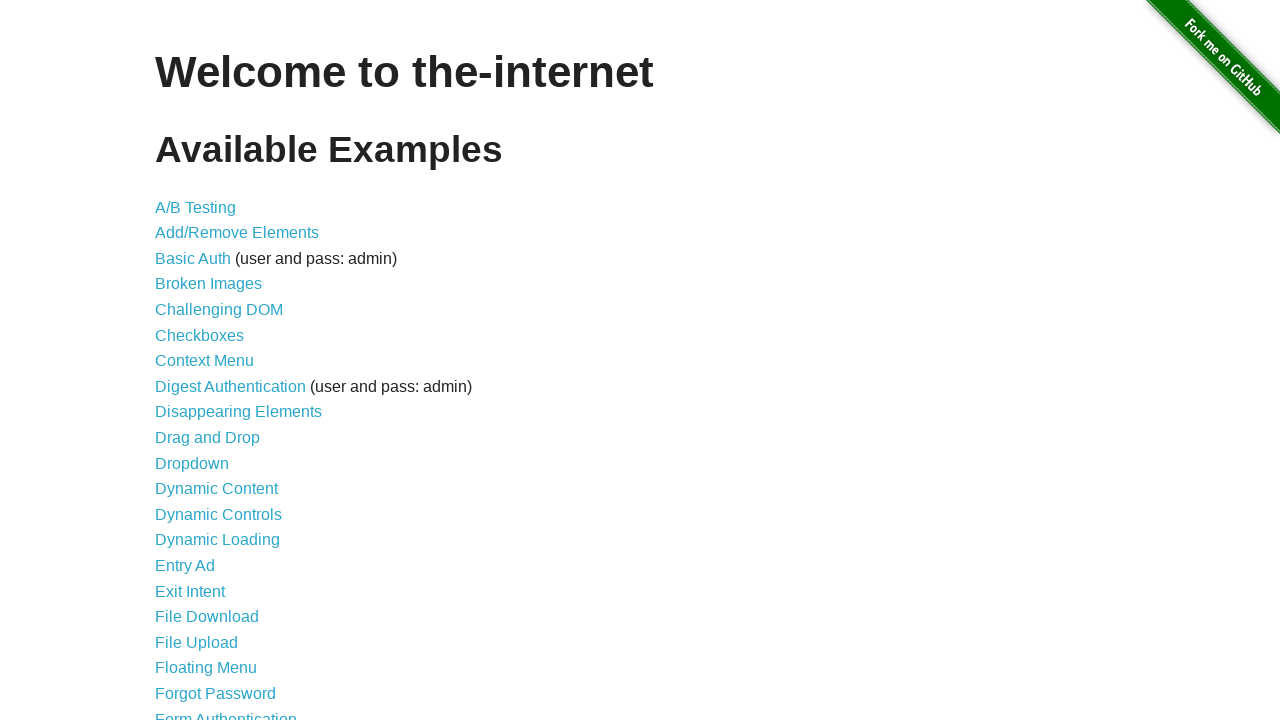

Clicked on 'Sortable Data Tables' link at (230, 574) on a:text('Sortable Data Tables')
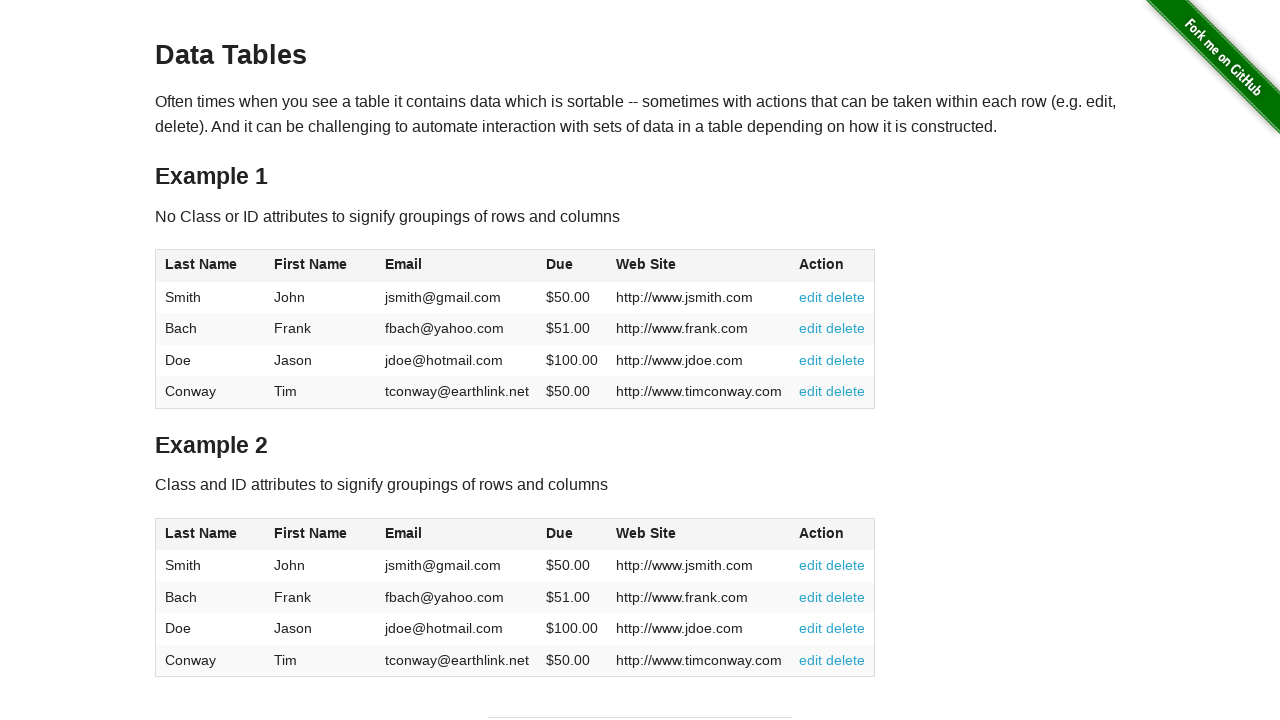

Table #table1 loaded successfully
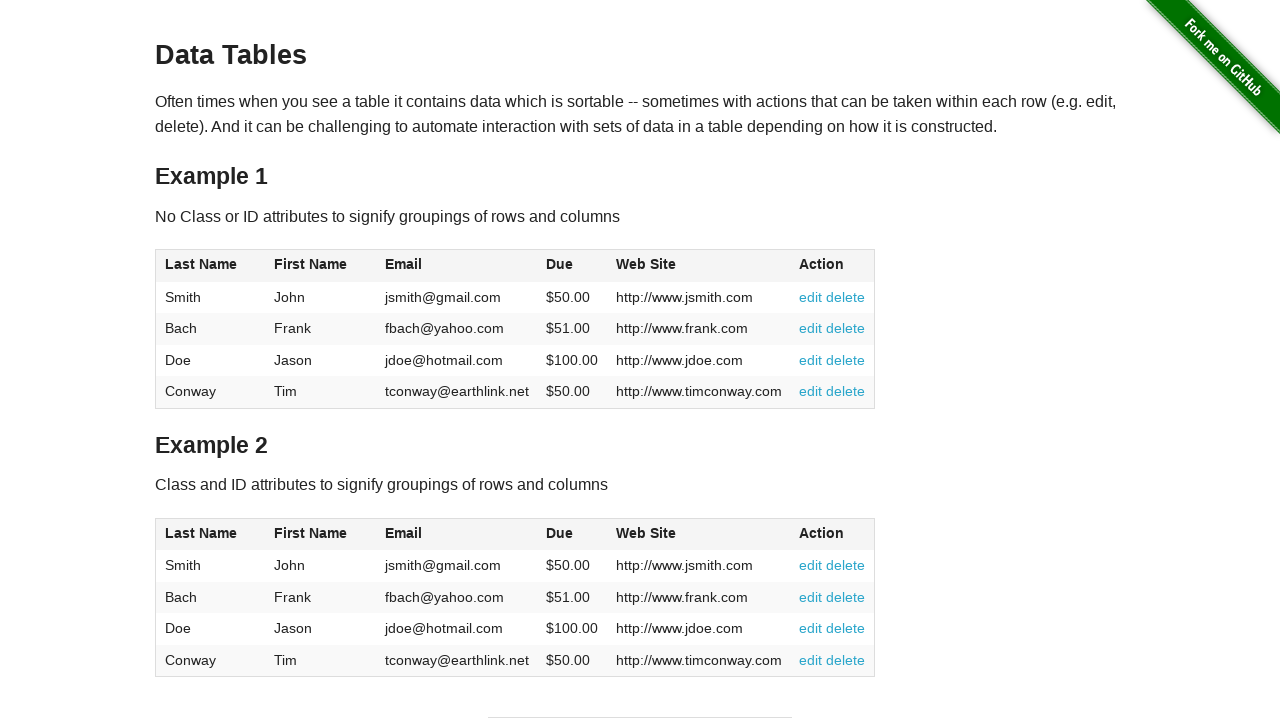

Counted 4 rows in table
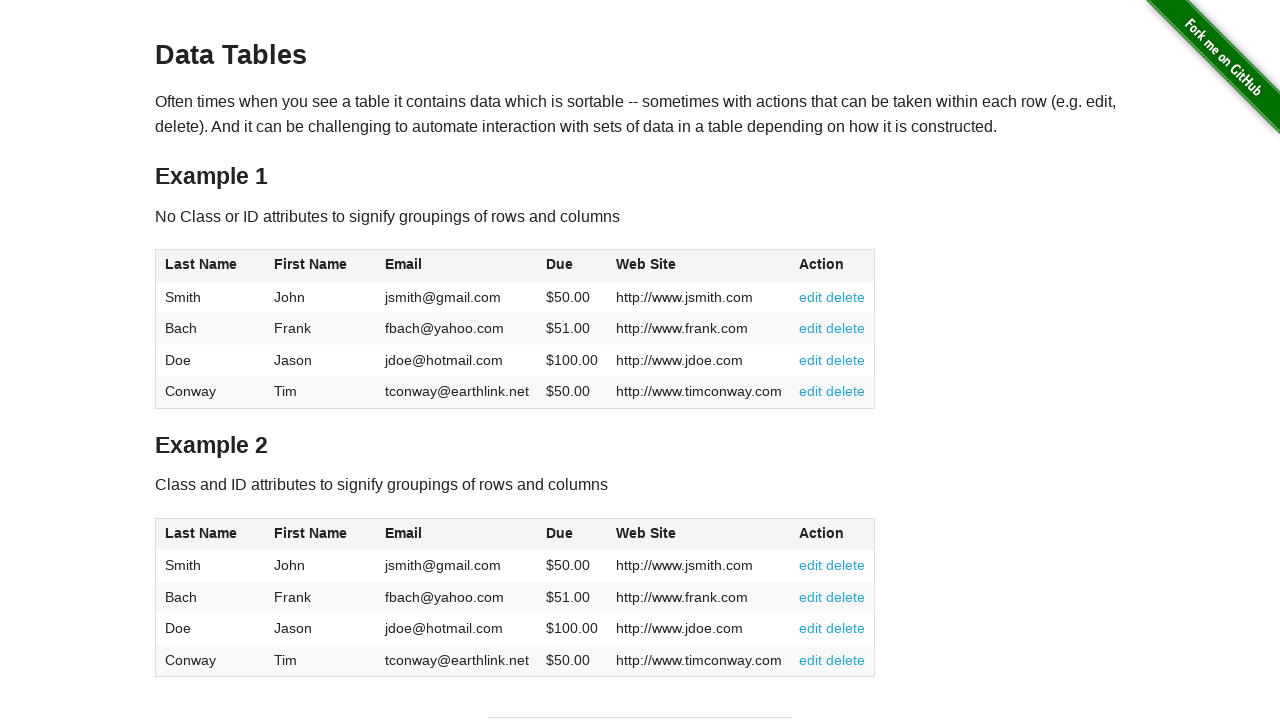

Counted 6 columns in table
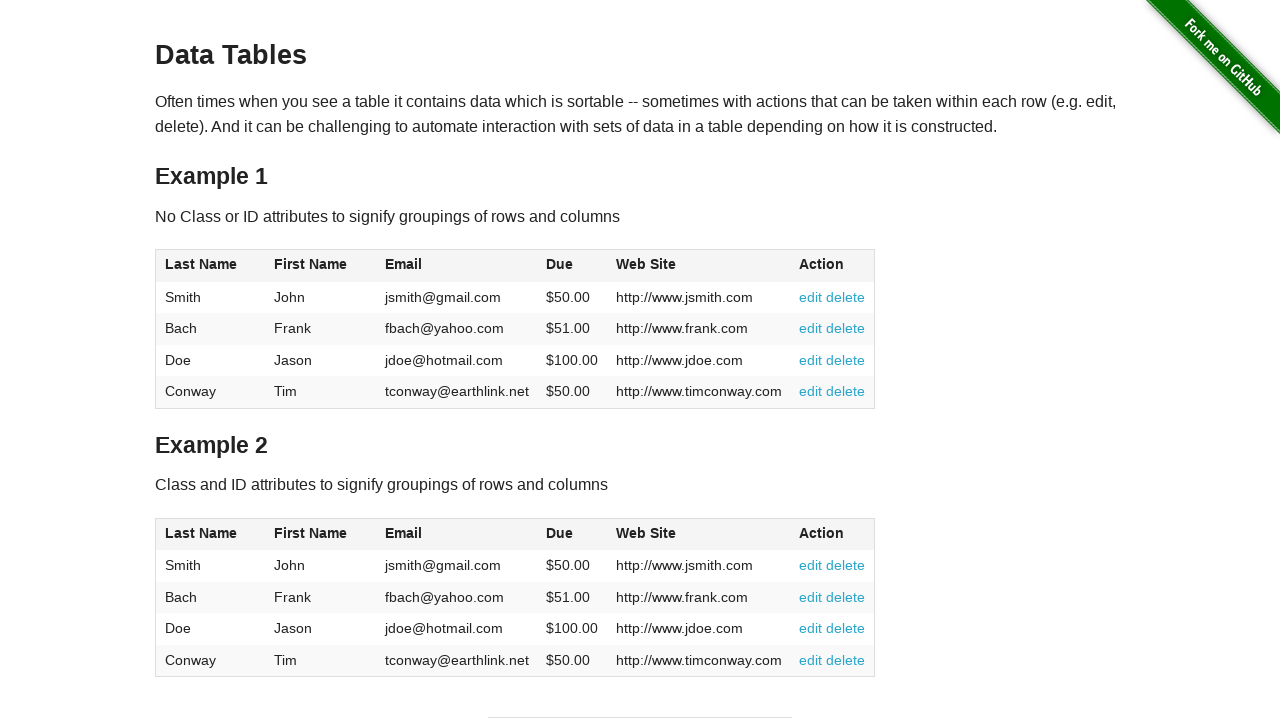

Verified table cell at row 1, column 1
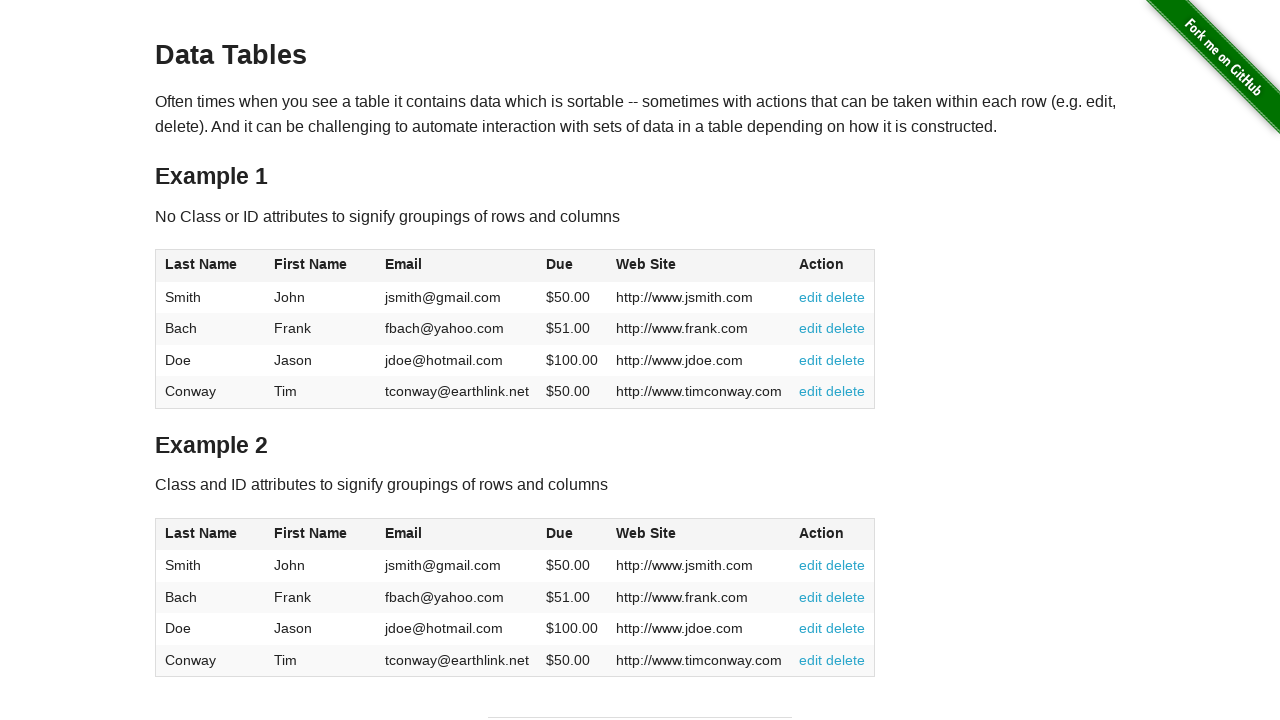

Verified table cell at row 1, column 2
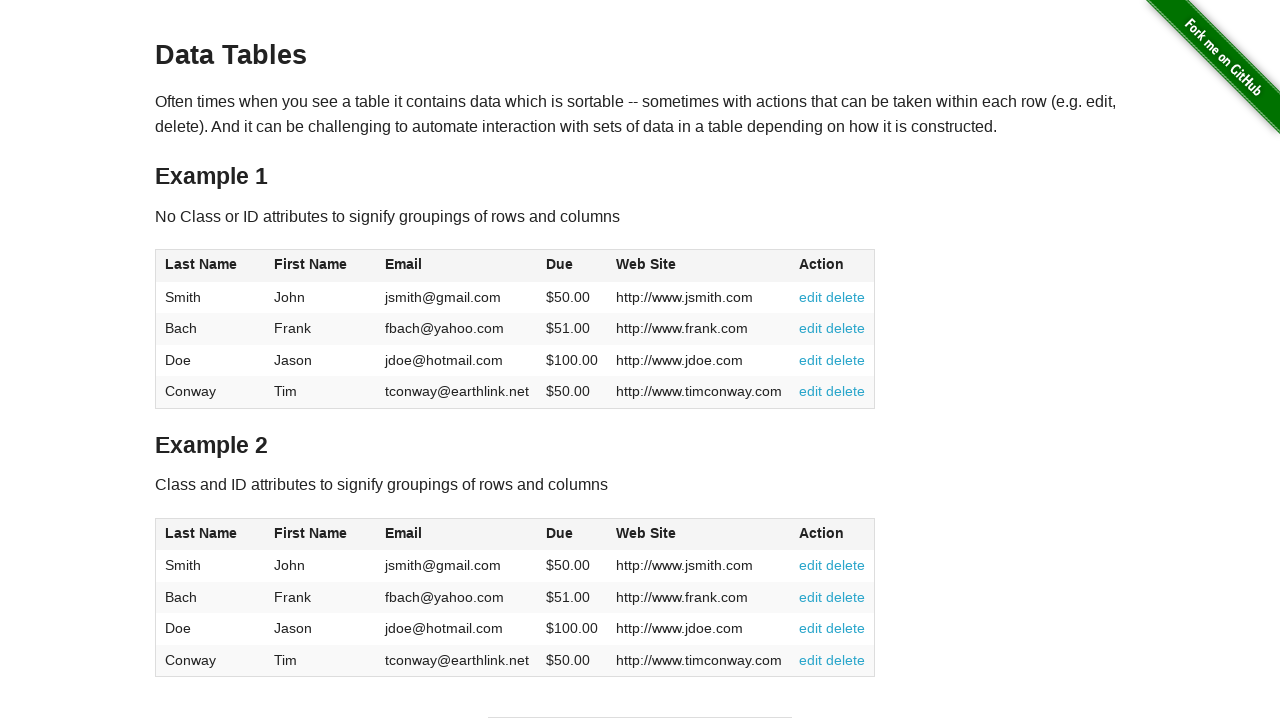

Verified table cell at row 1, column 3
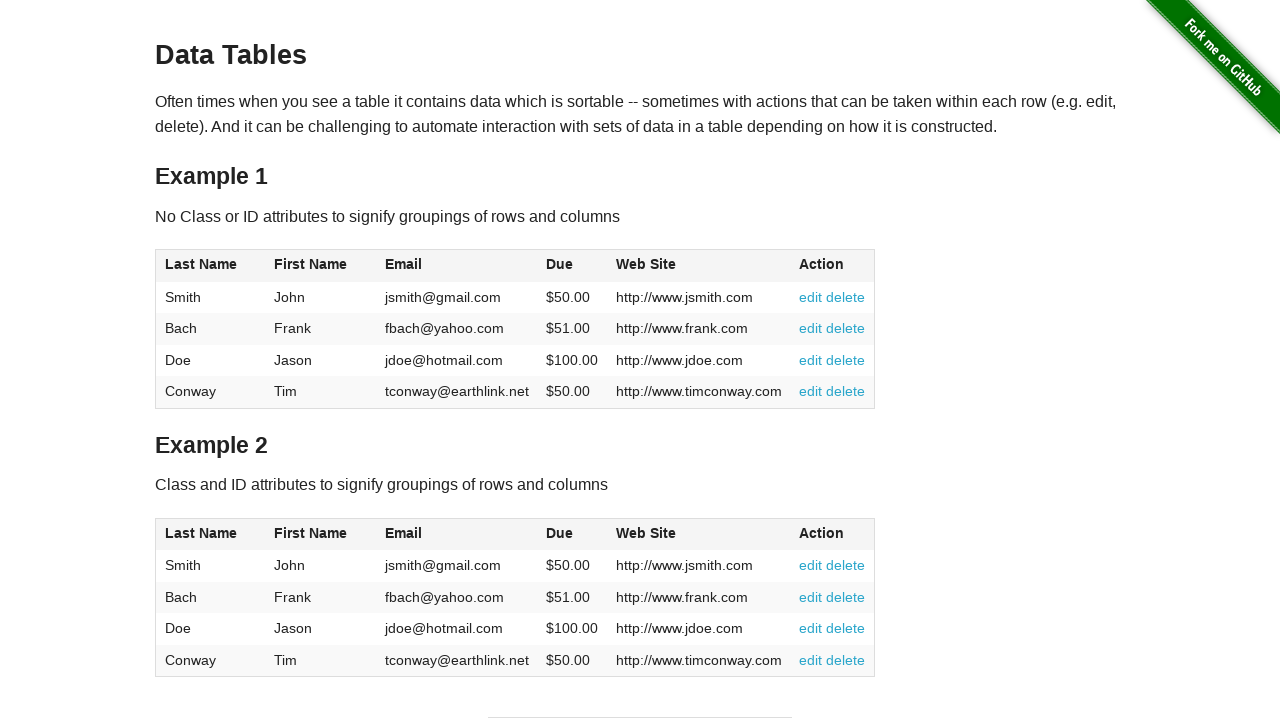

Verified table cell at row 1, column 4
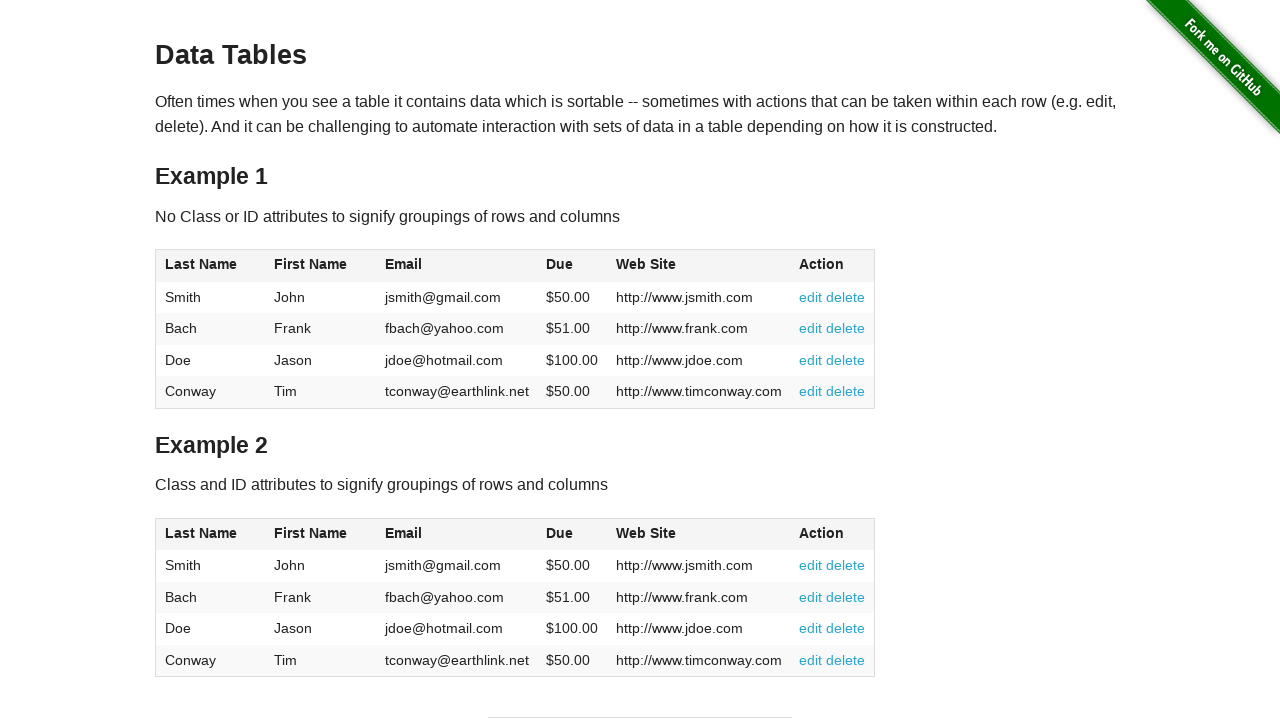

Verified table cell at row 1, column 5
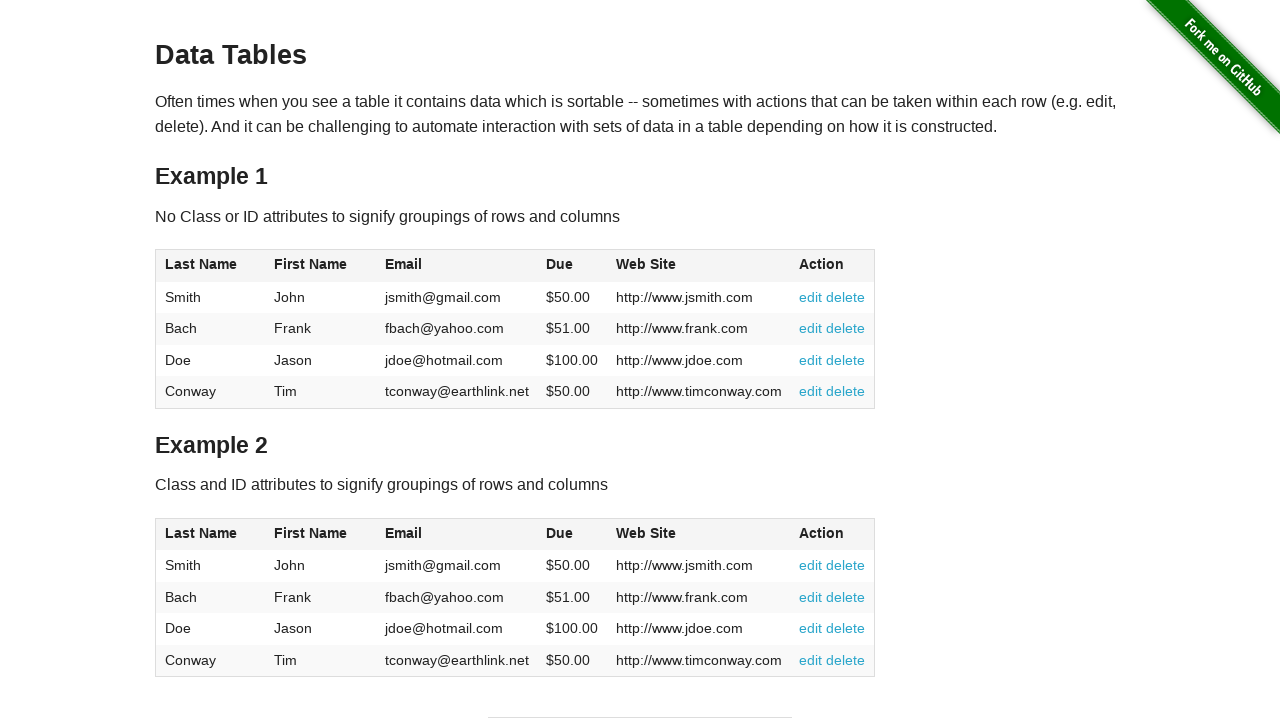

Verified table cell at row 1, column 6
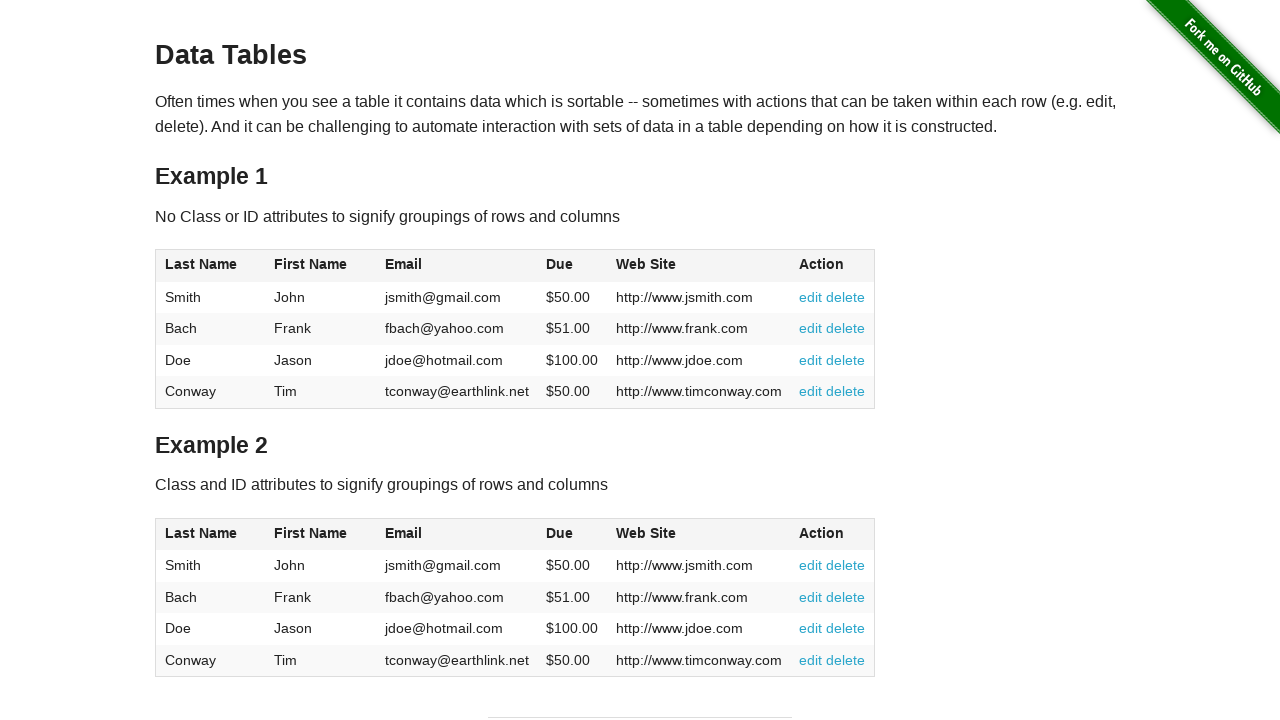

Verified table cell at row 2, column 1
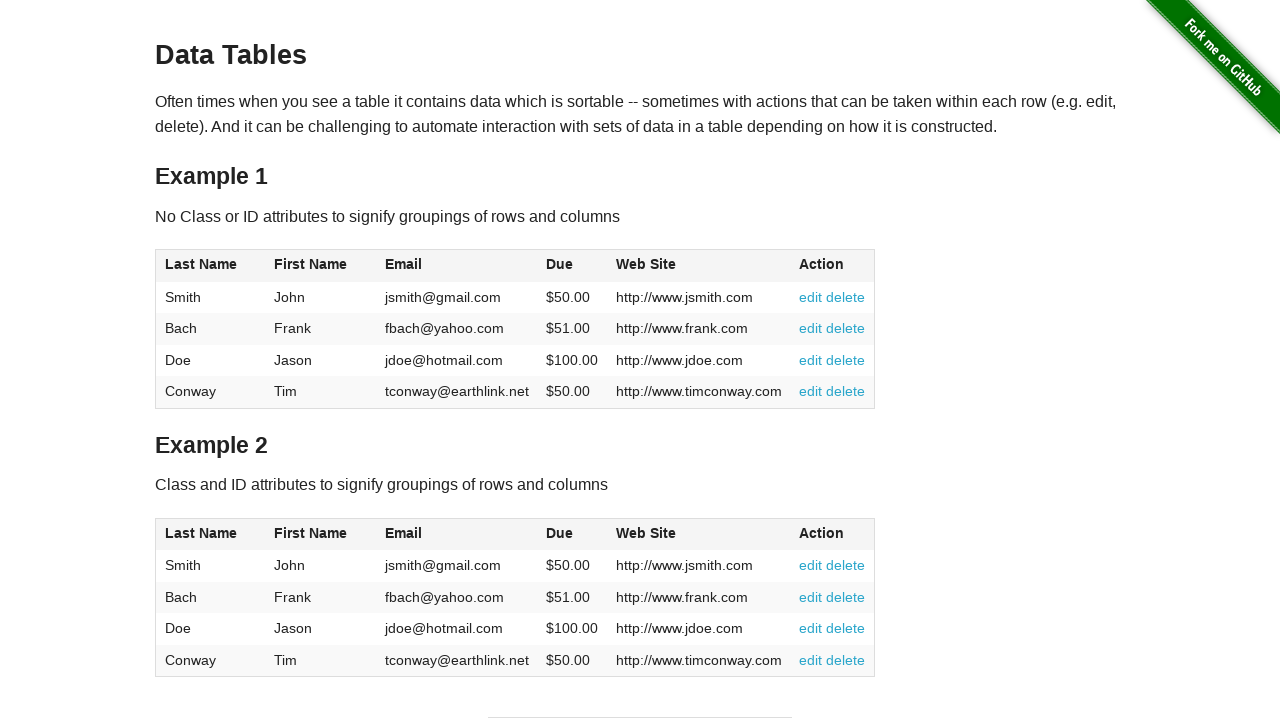

Verified table cell at row 2, column 2
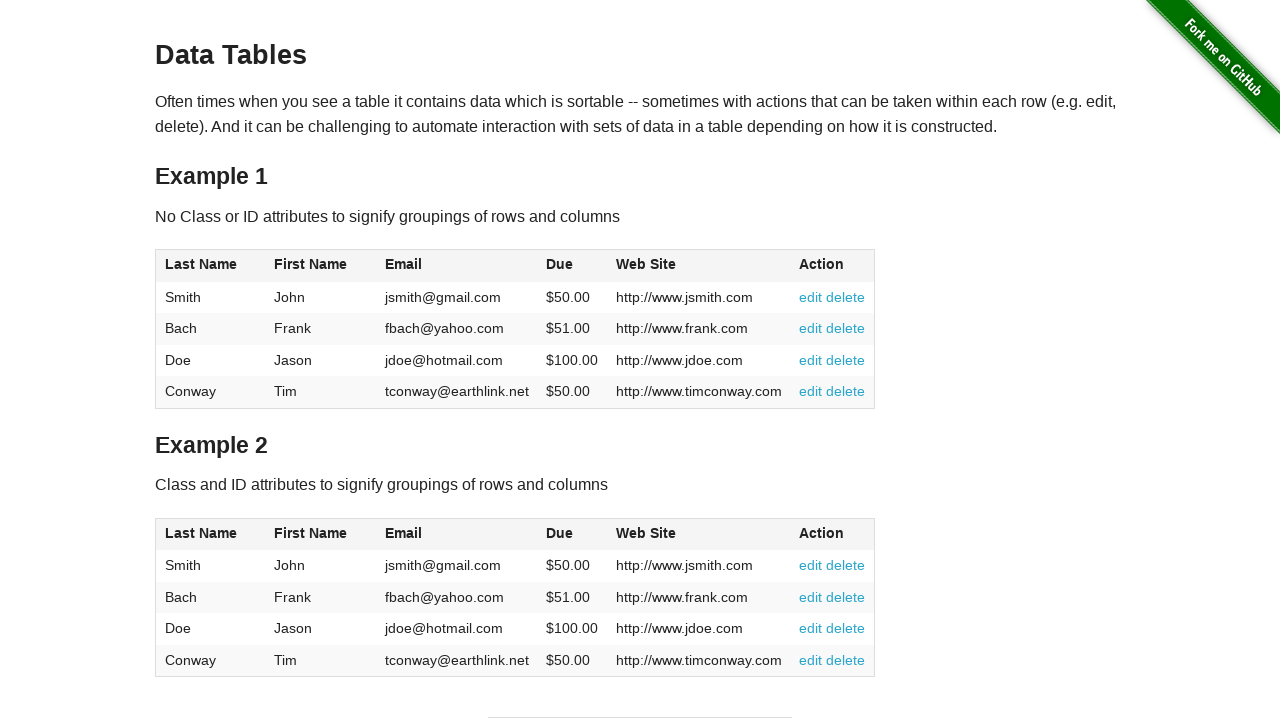

Verified table cell at row 2, column 3
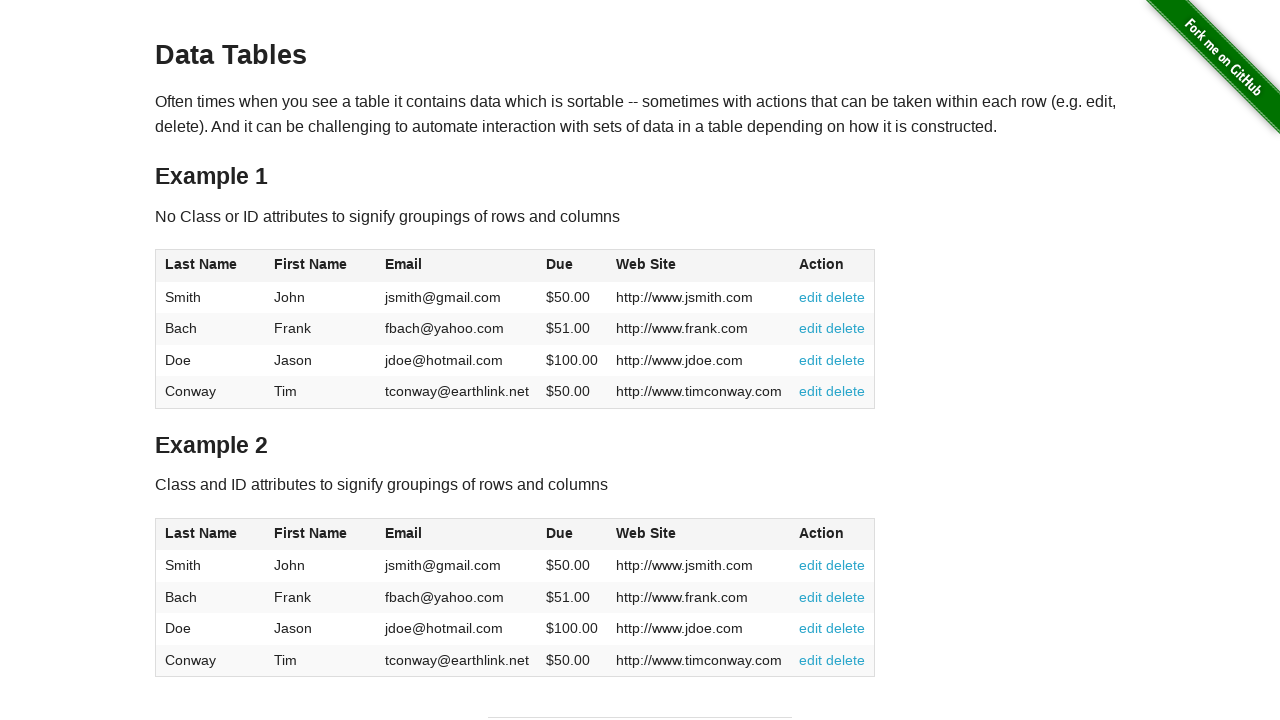

Verified table cell at row 2, column 4
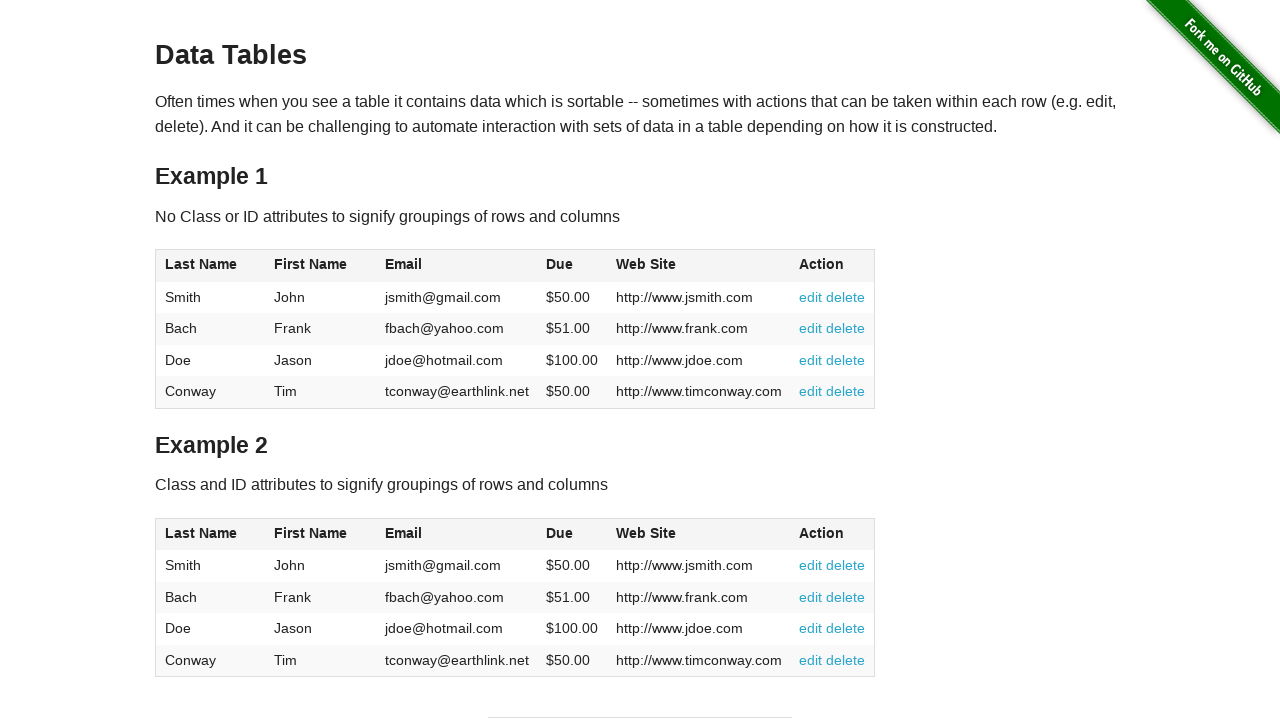

Verified table cell at row 2, column 5
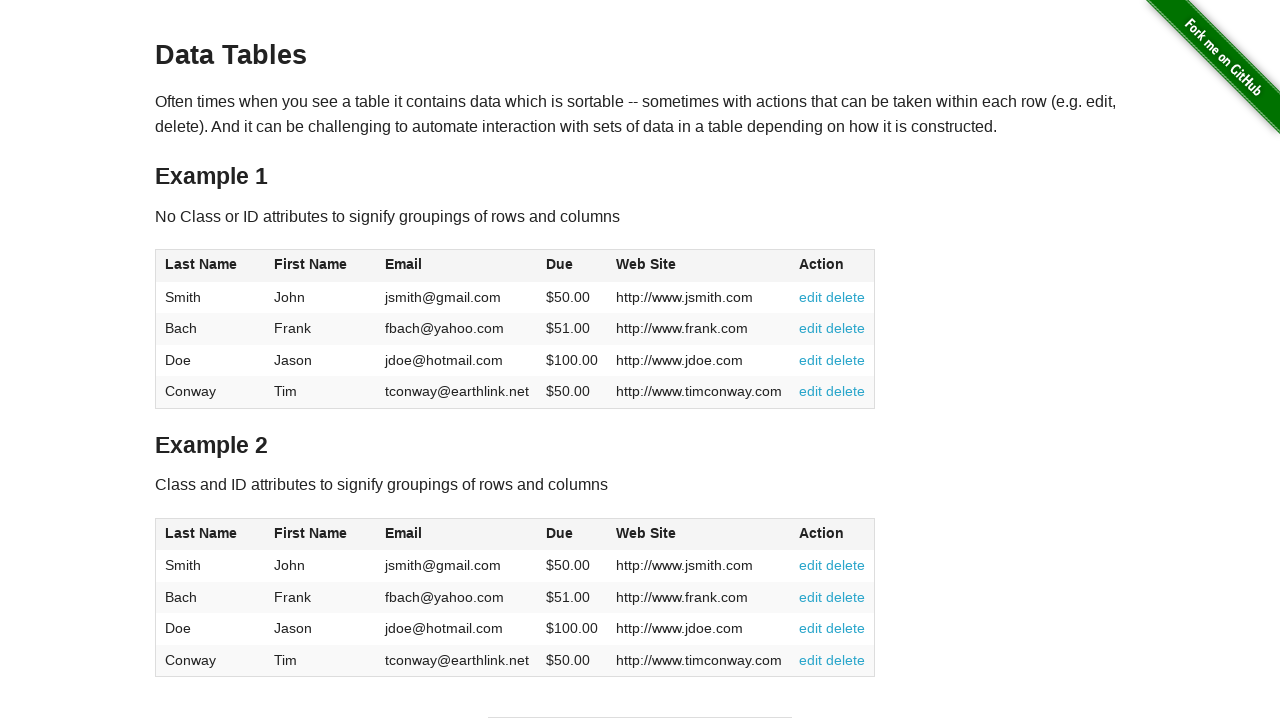

Verified table cell at row 2, column 6
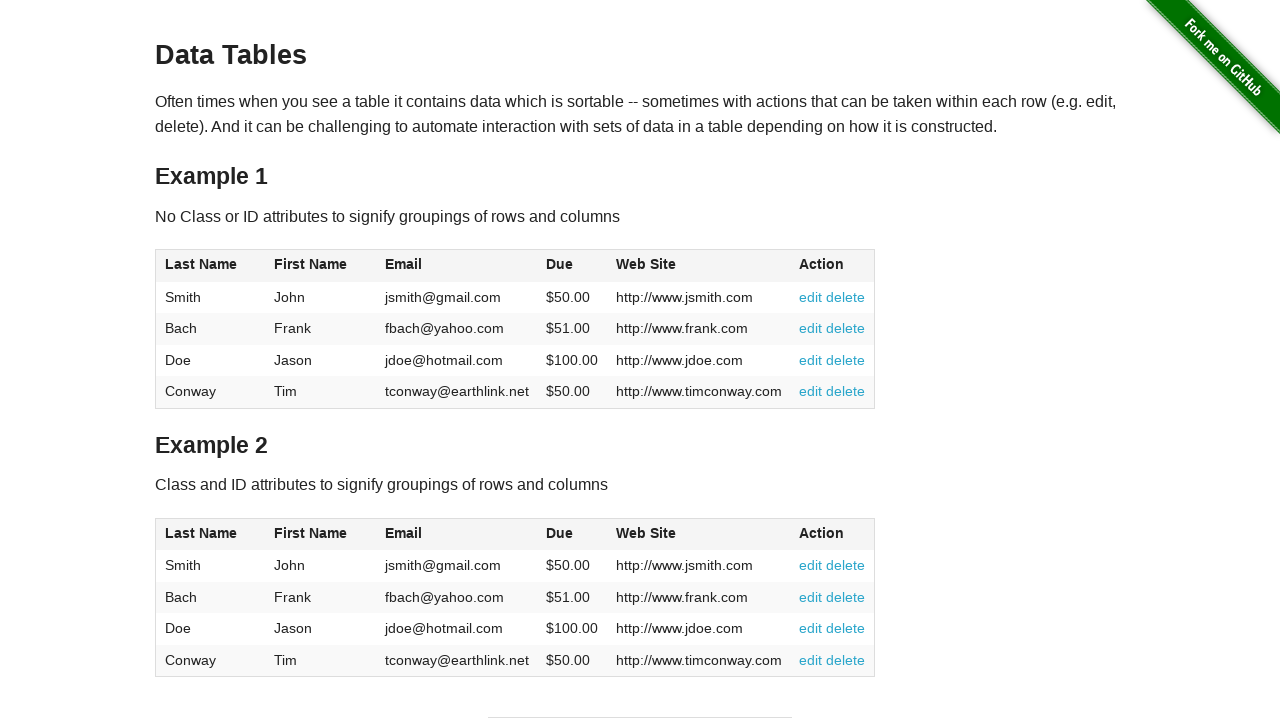

Verified table cell at row 3, column 1
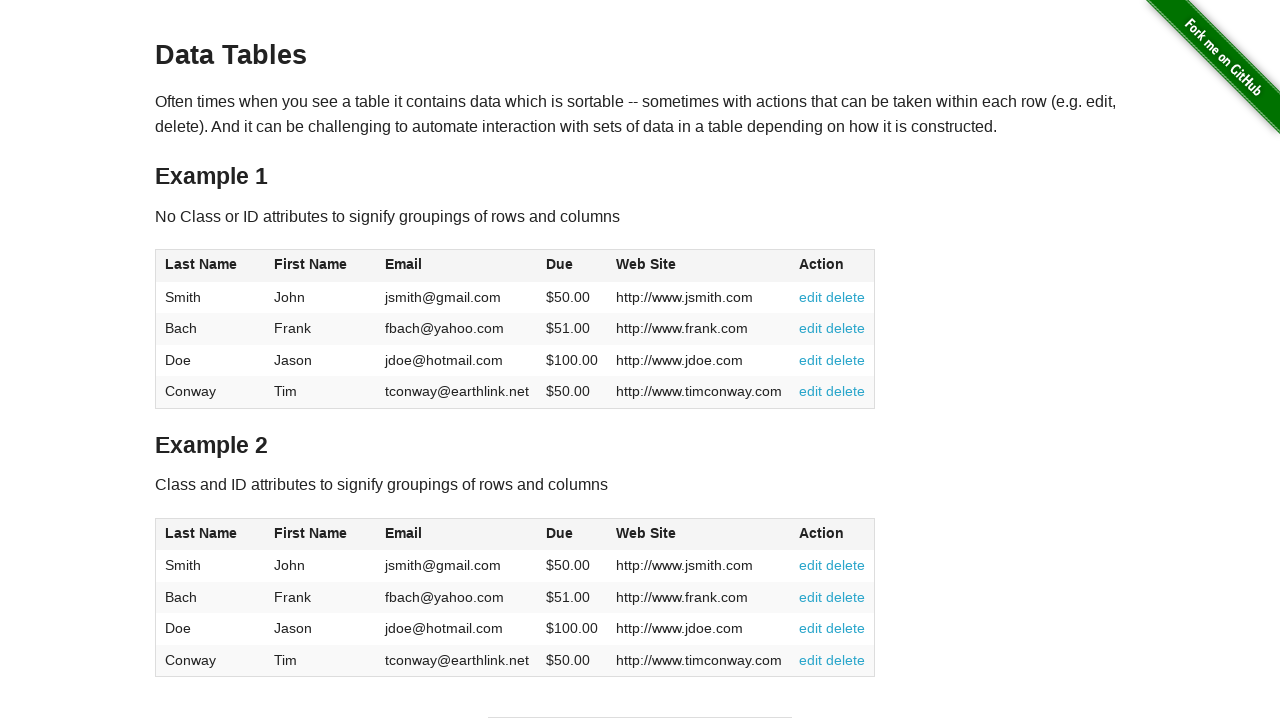

Verified table cell at row 3, column 2
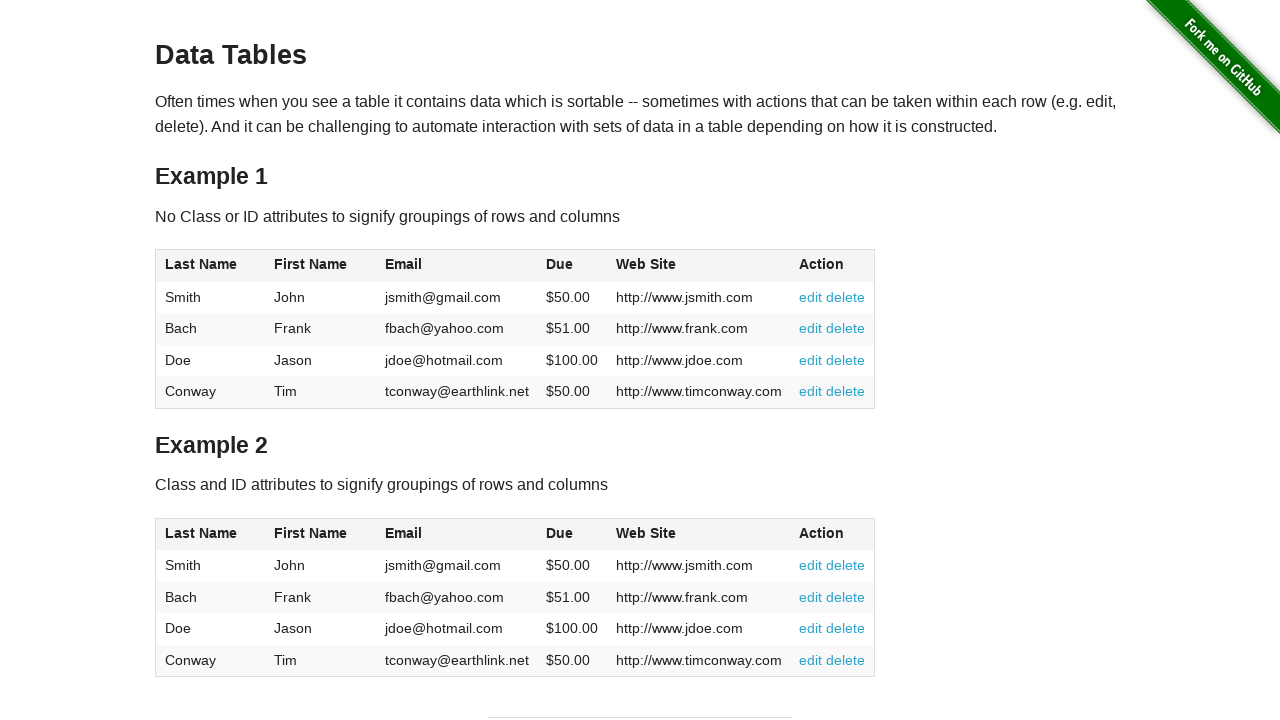

Verified table cell at row 3, column 3
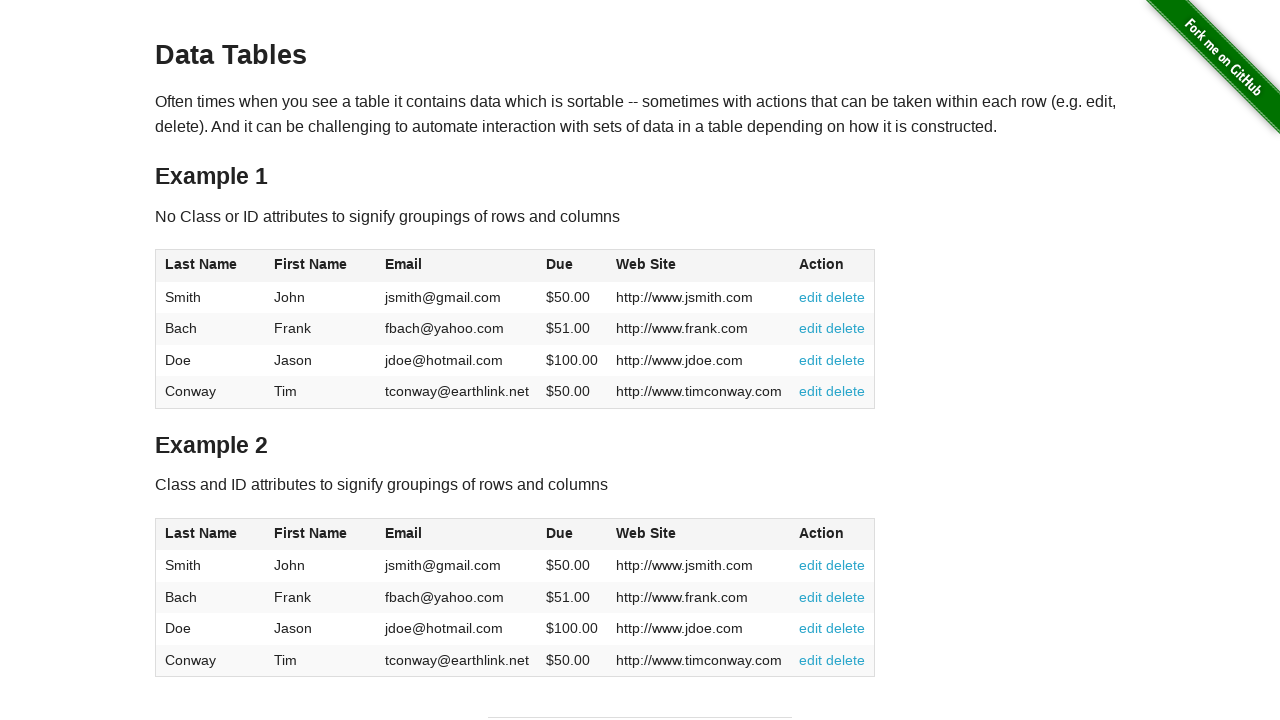

Verified table cell at row 3, column 4
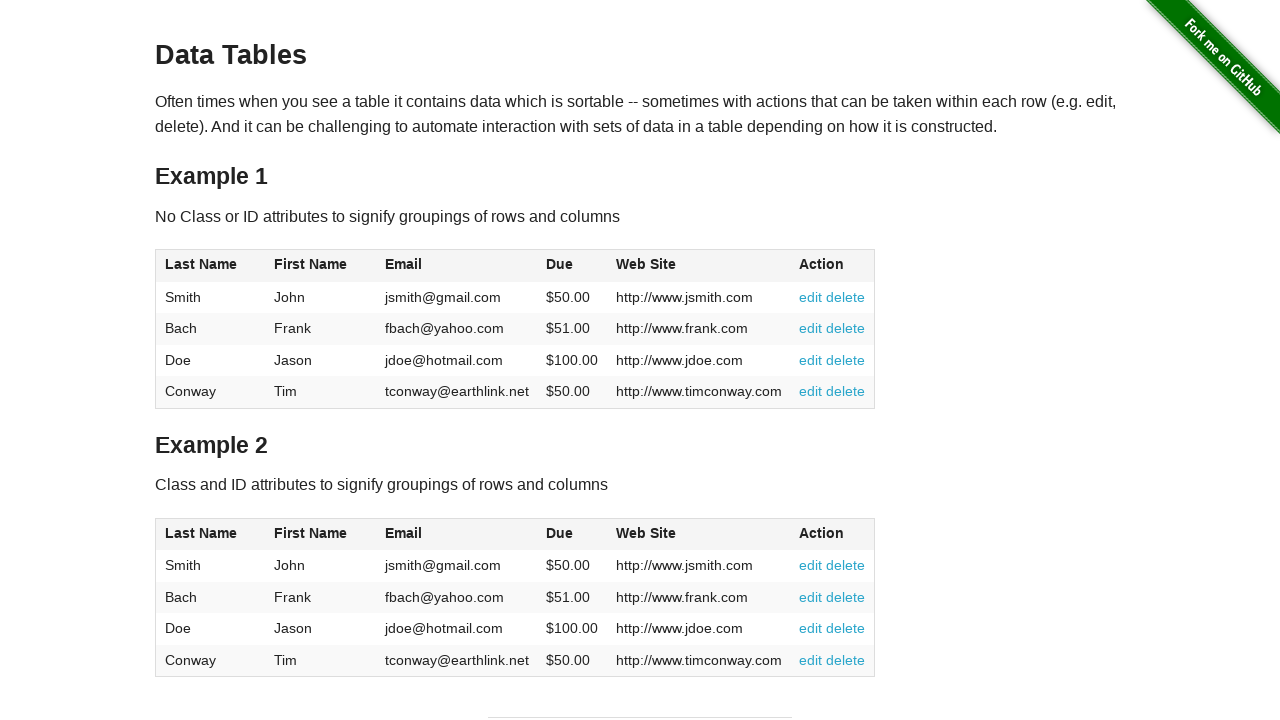

Verified table cell at row 3, column 5
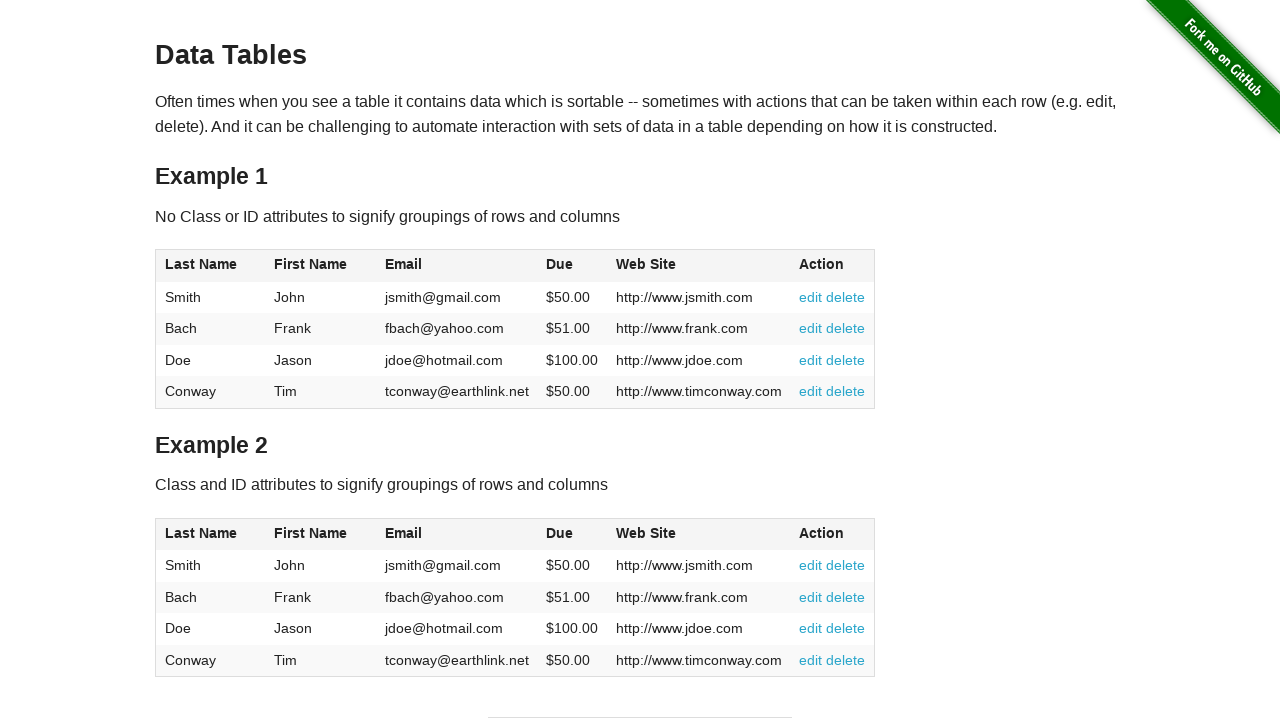

Verified table cell at row 3, column 6
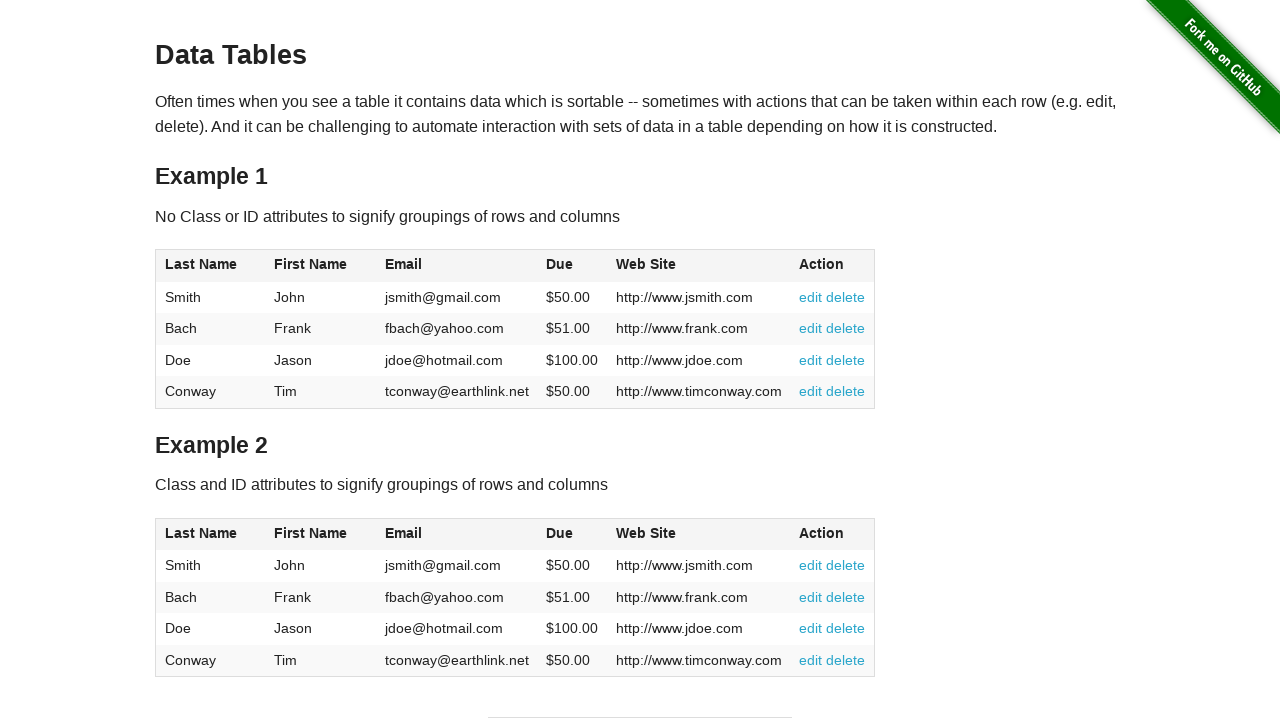

Verified table cell at row 4, column 1
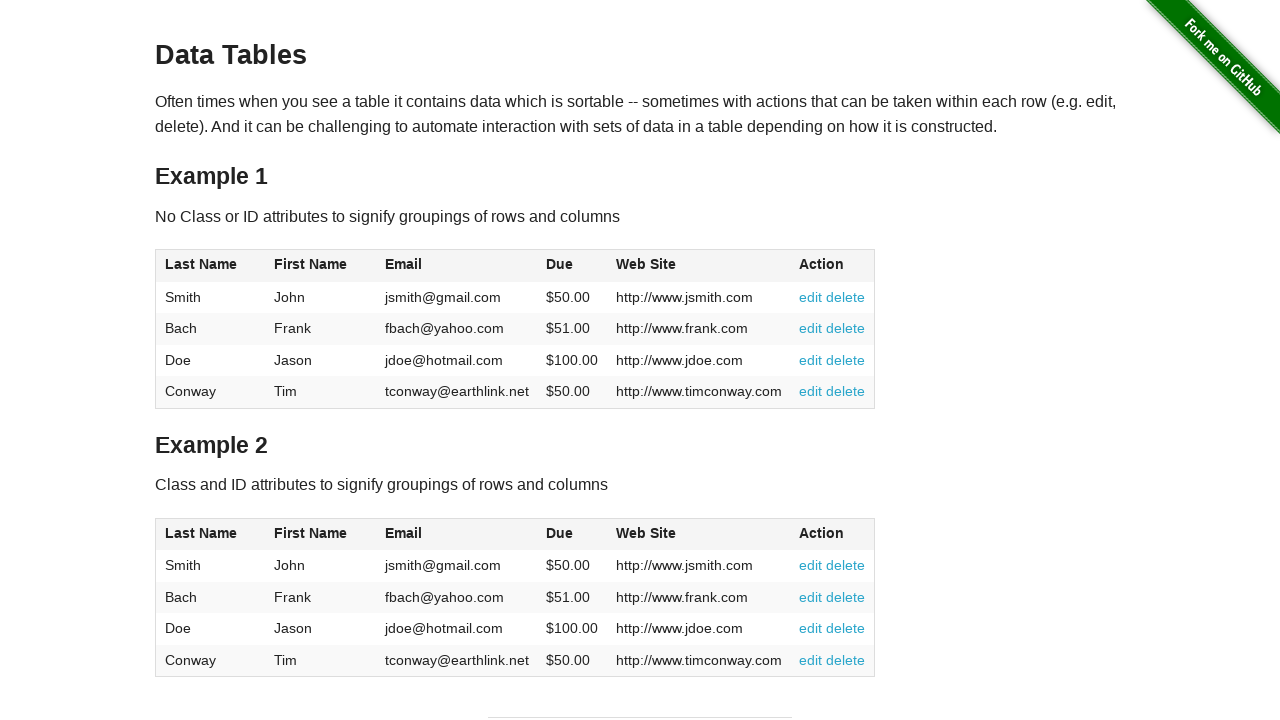

Verified table cell at row 4, column 2
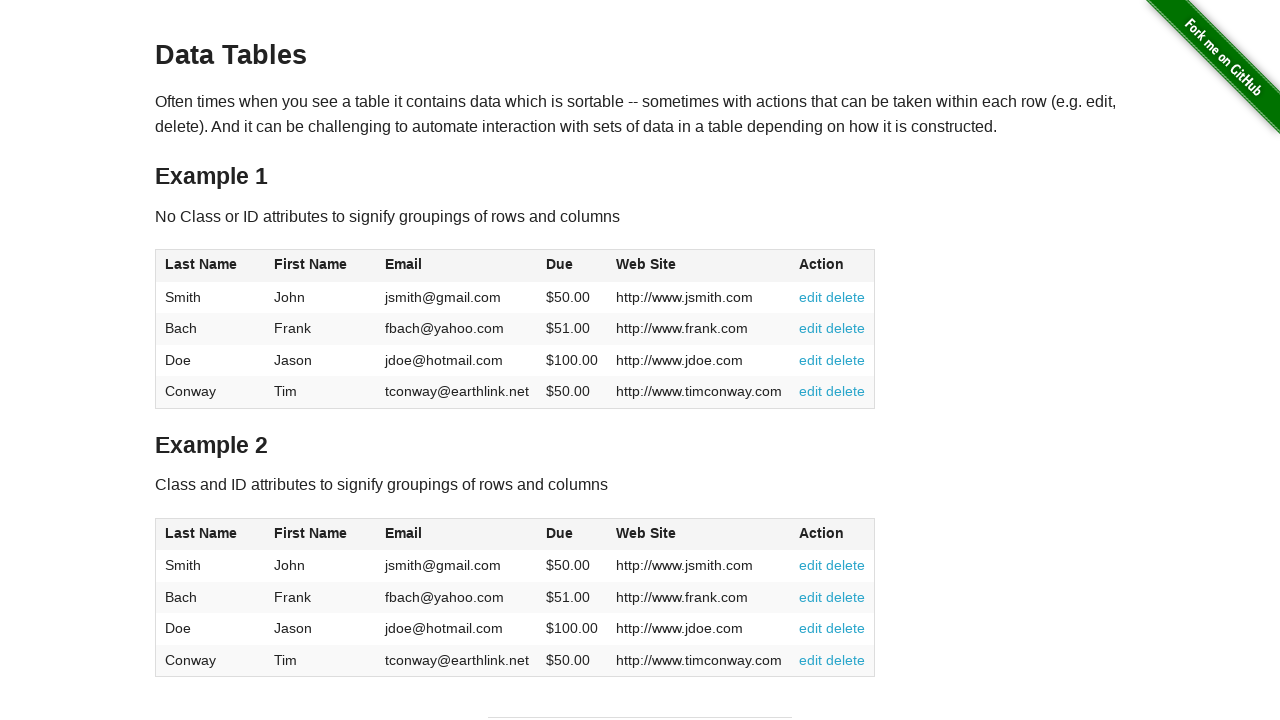

Verified table cell at row 4, column 3
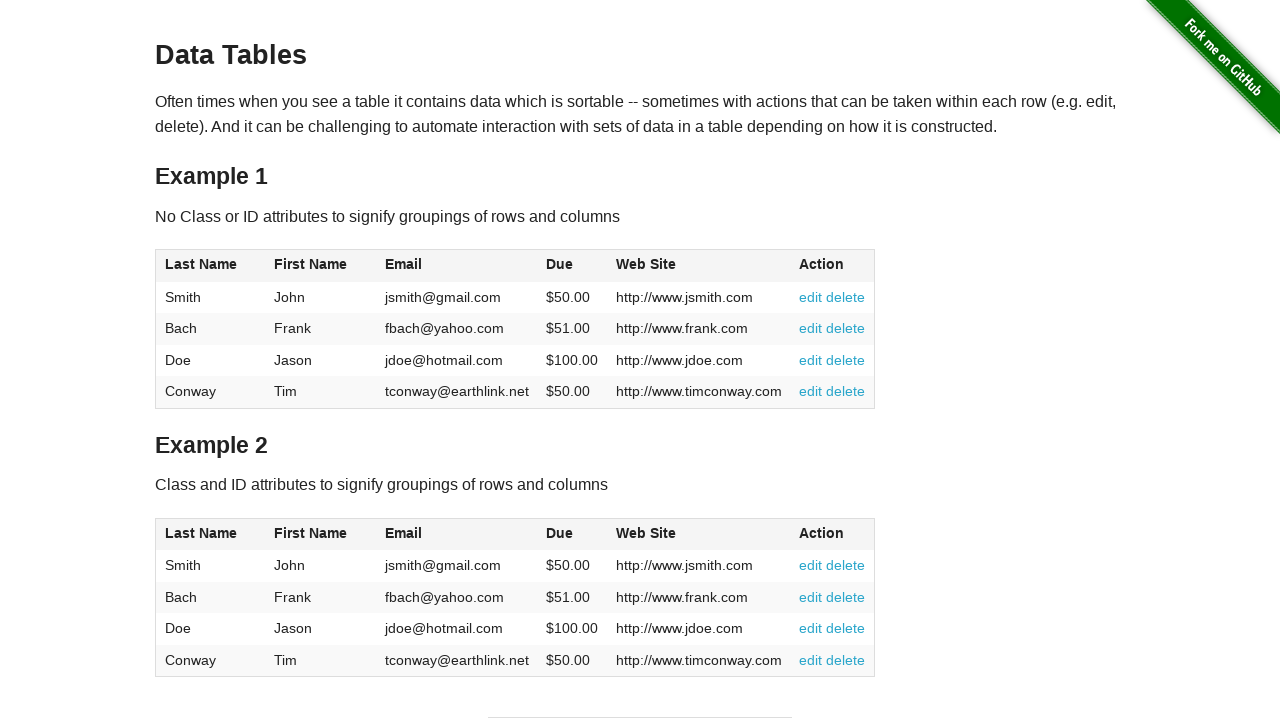

Verified table cell at row 4, column 4
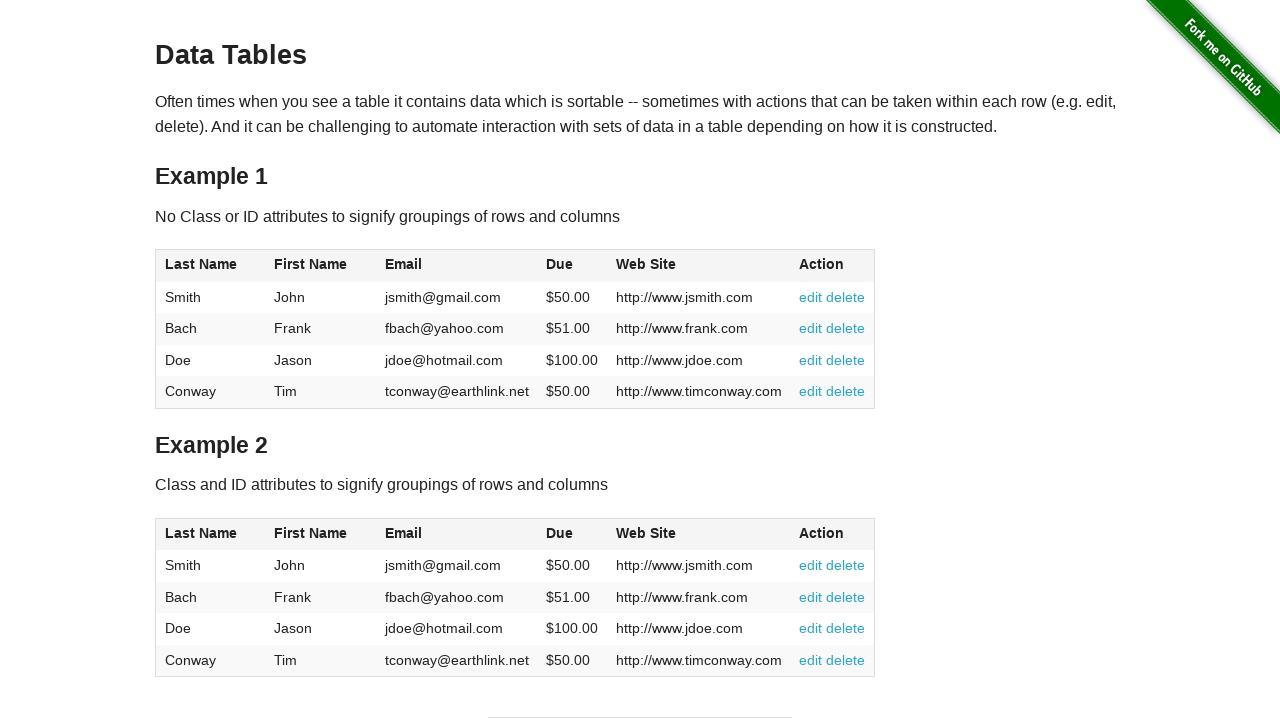

Verified table cell at row 4, column 5
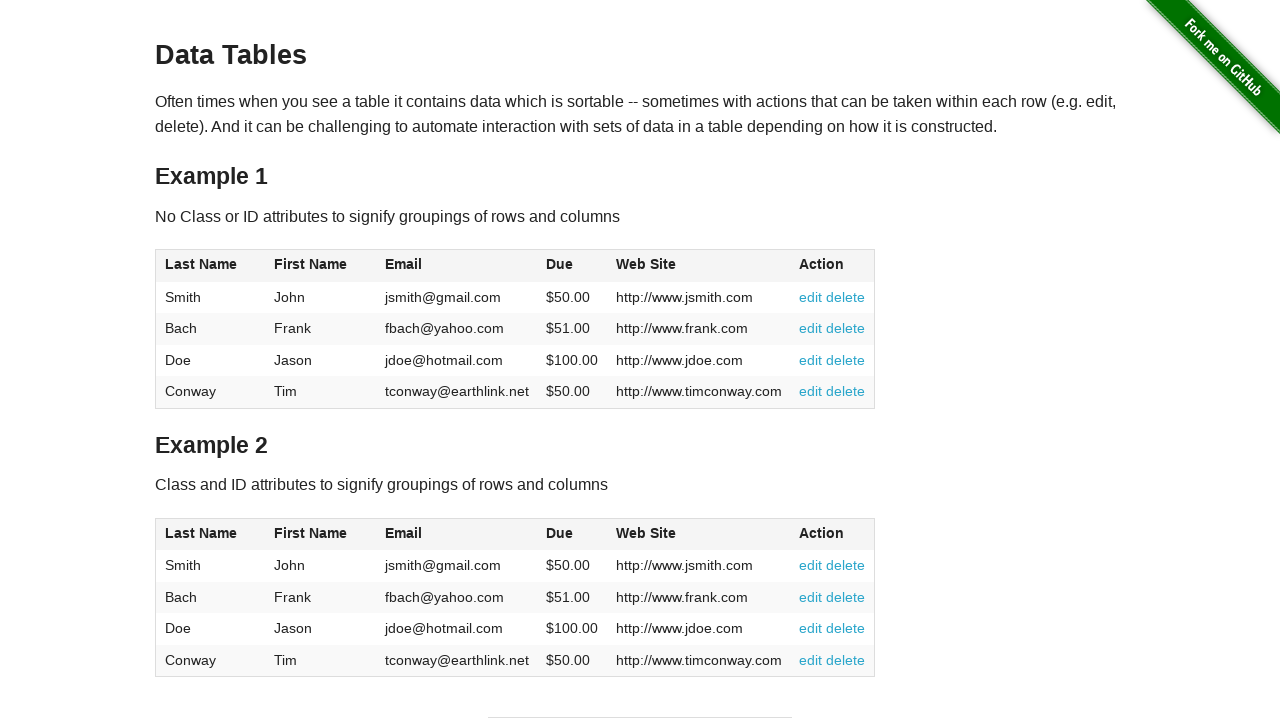

Verified table cell at row 4, column 6
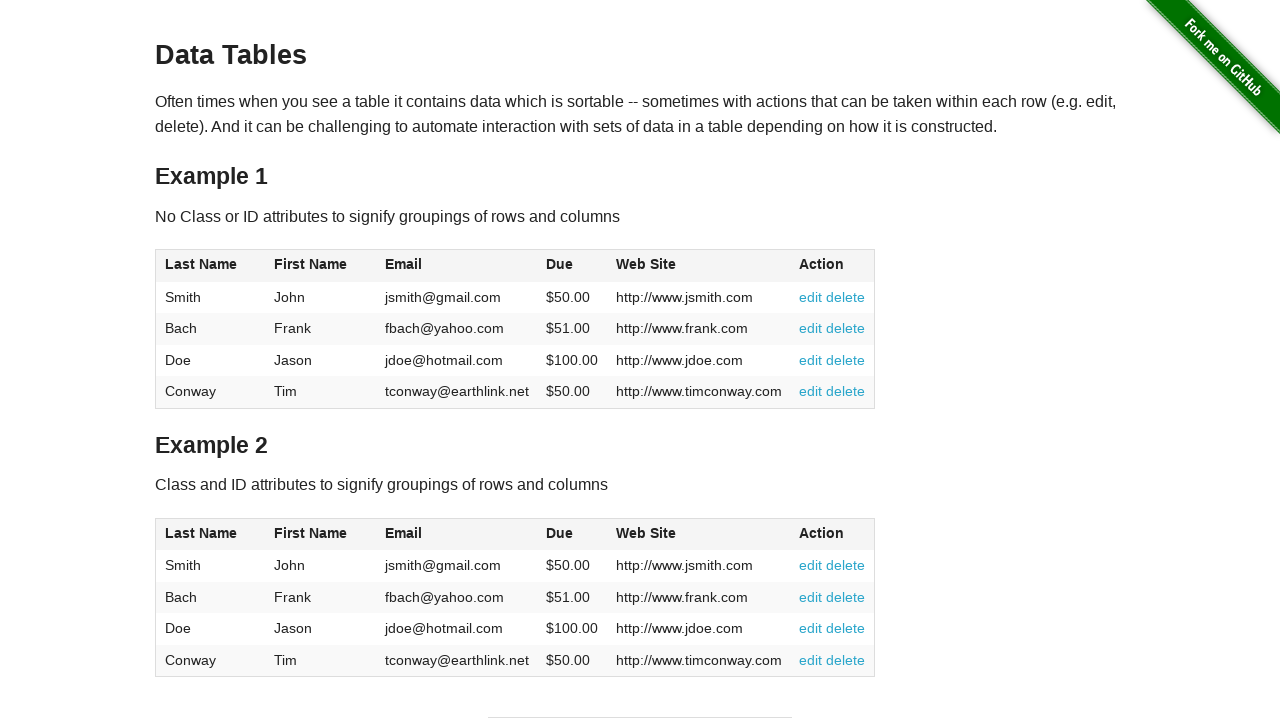

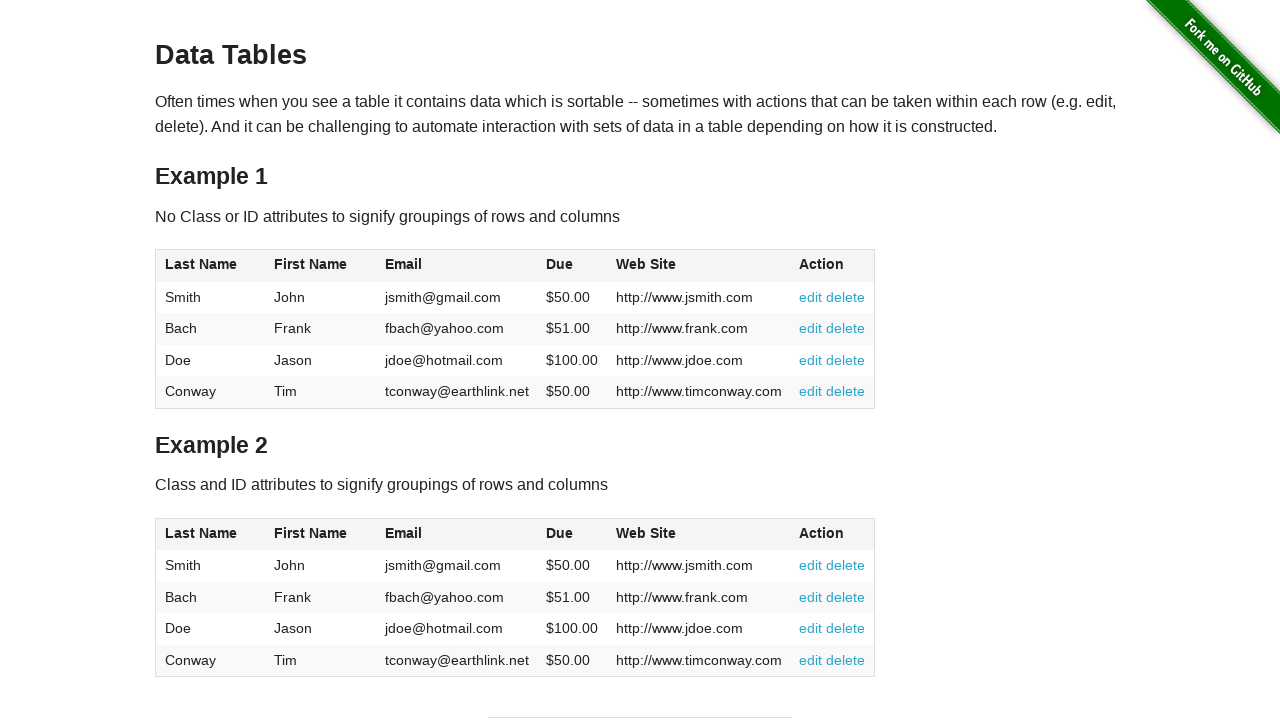